Tests drag and drop functionality on jQueryUI by dragging an element onto a droppable target

Starting URL: https://jqueryui.com/

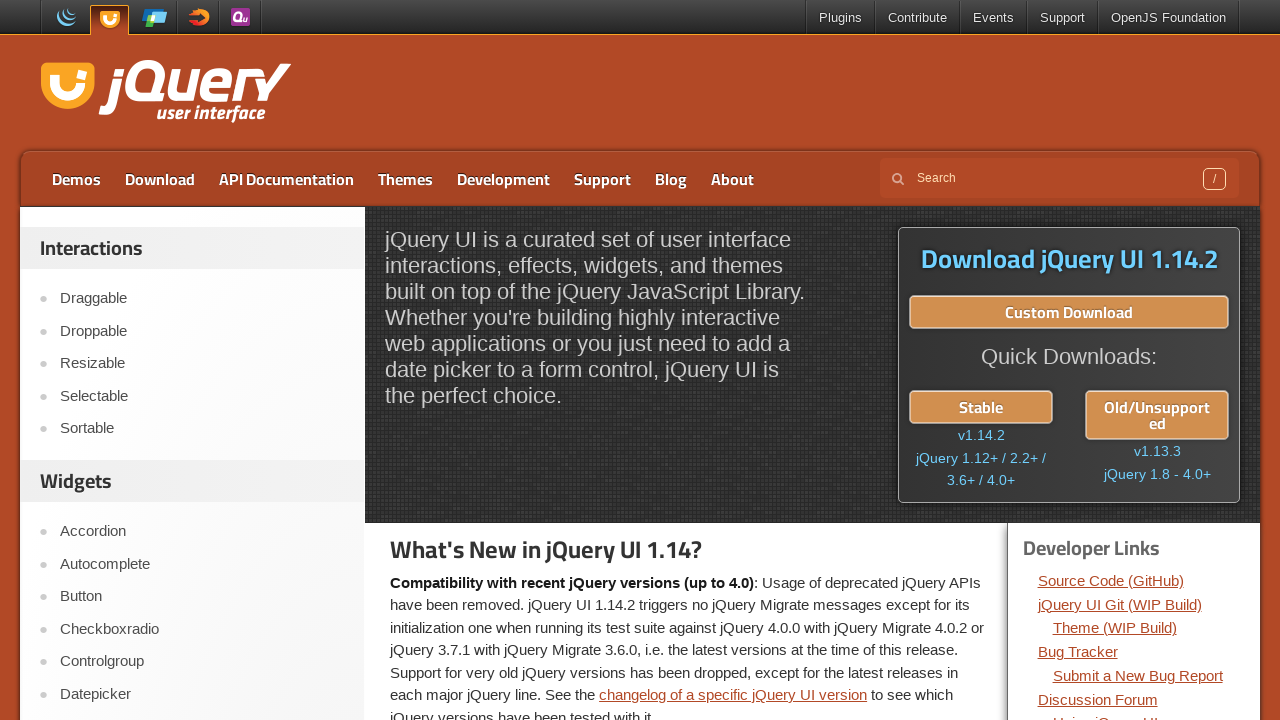

Navigated to jQueryUI homepage
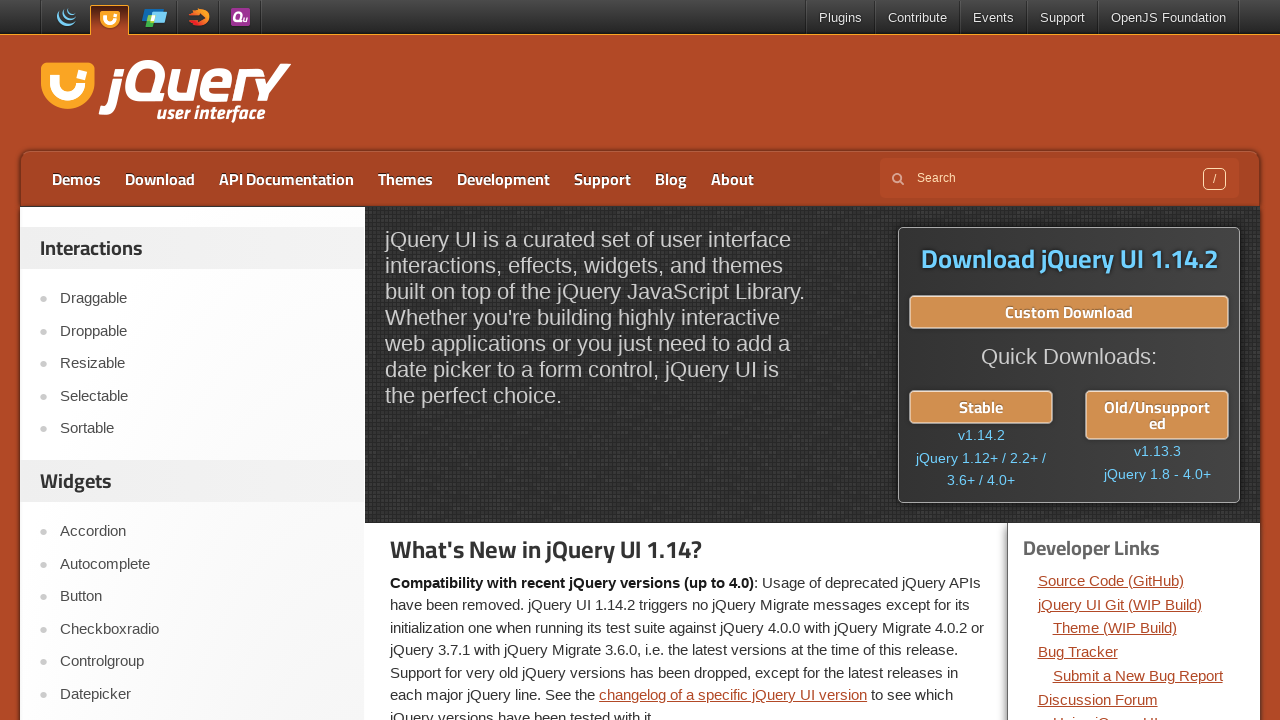

Clicked on Droppable link at (202, 331) on a:has-text('Droppable')
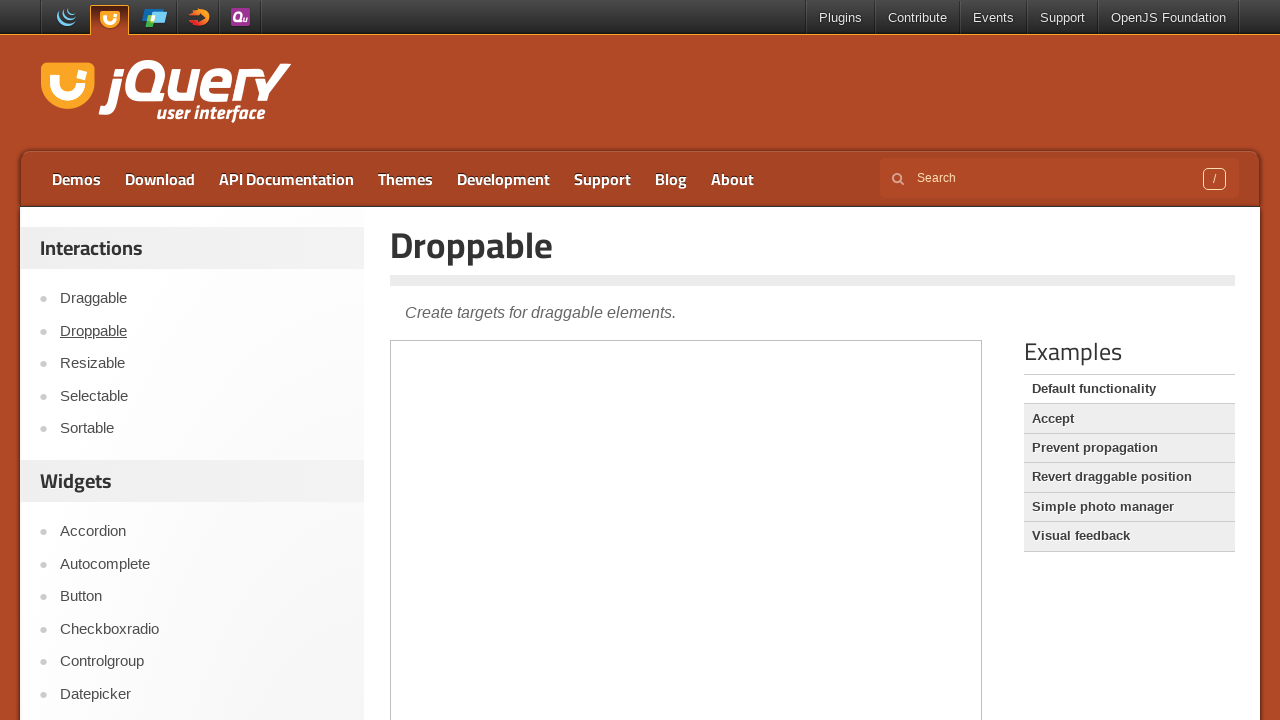

Located demo iframe
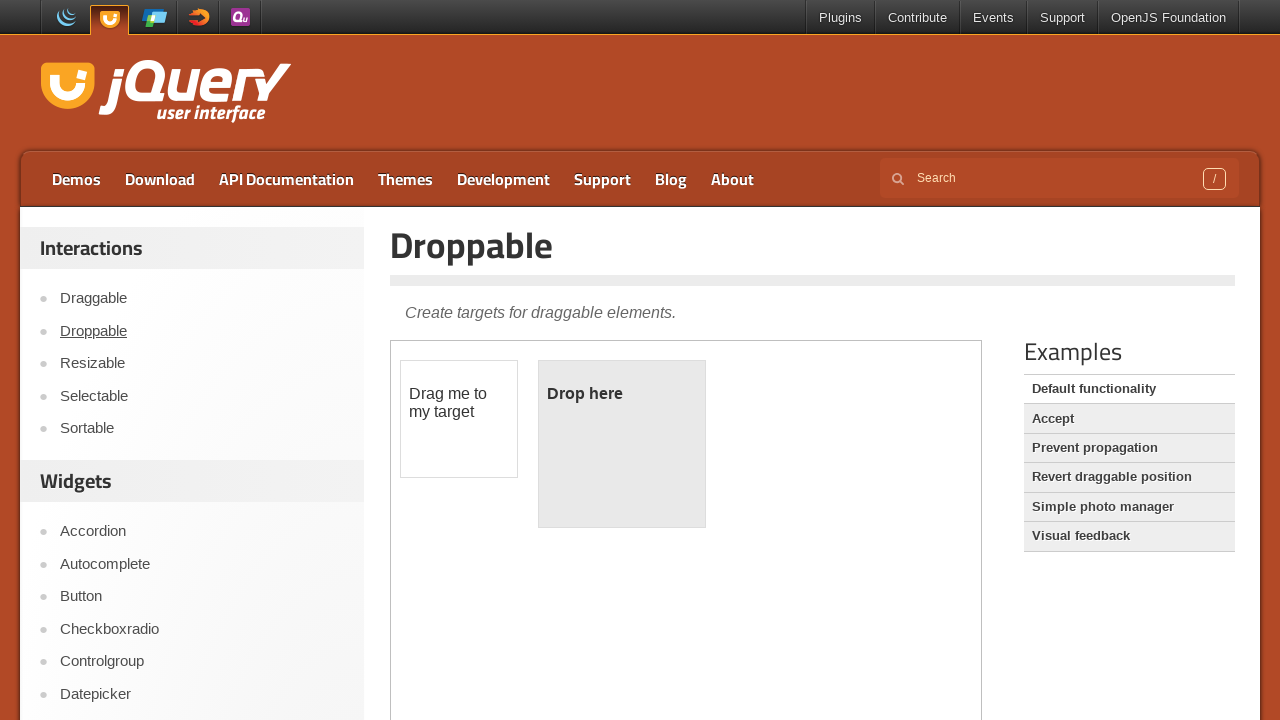

Located draggable element
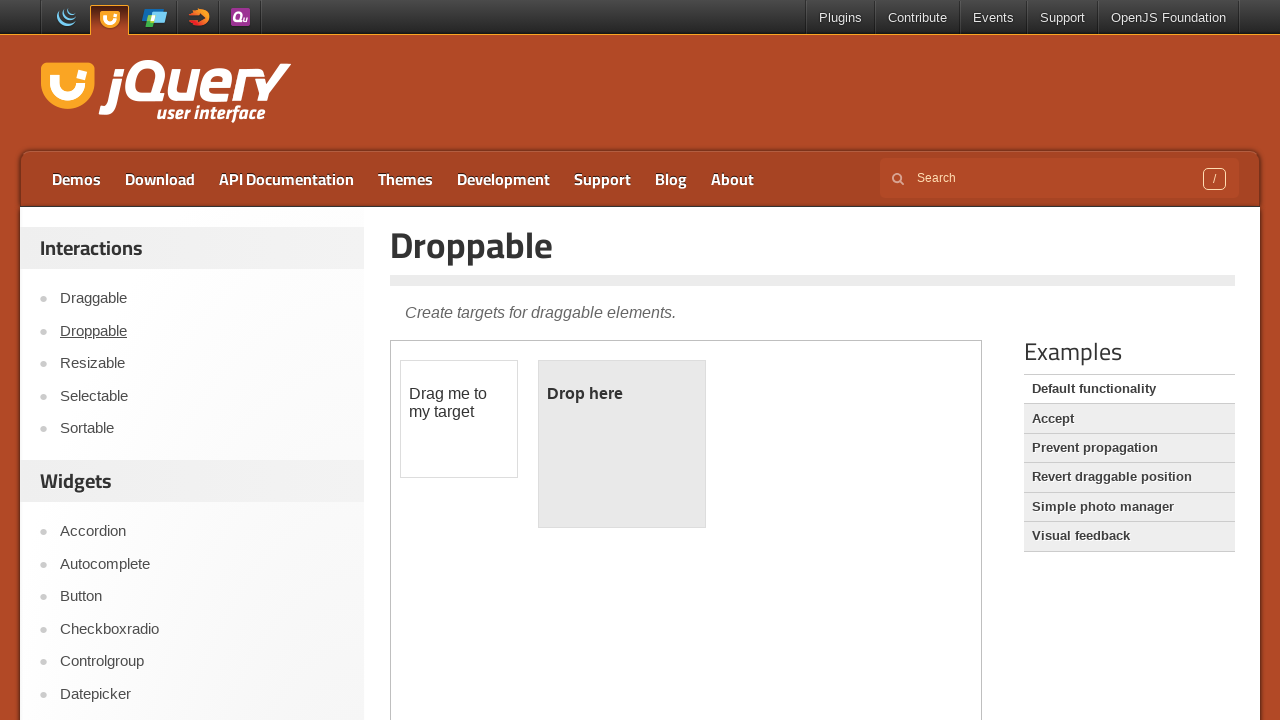

Located droppable target element
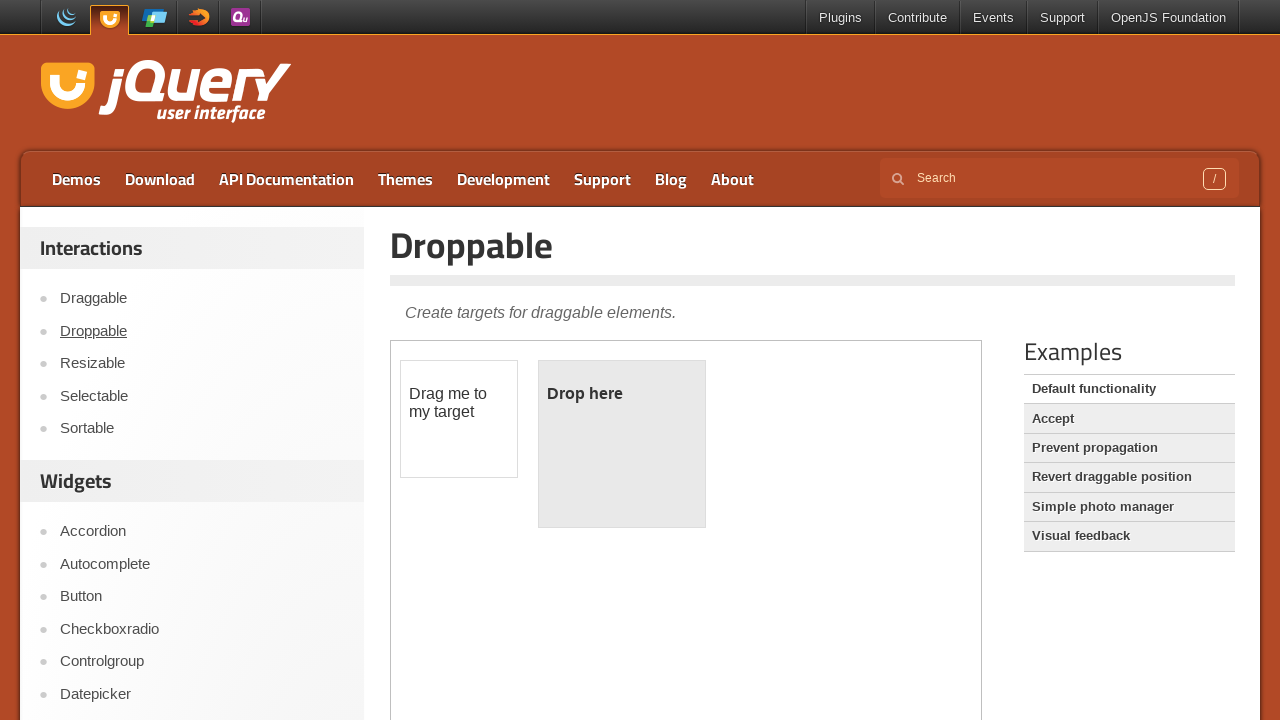

Dragged element onto droppable target at (622, 444)
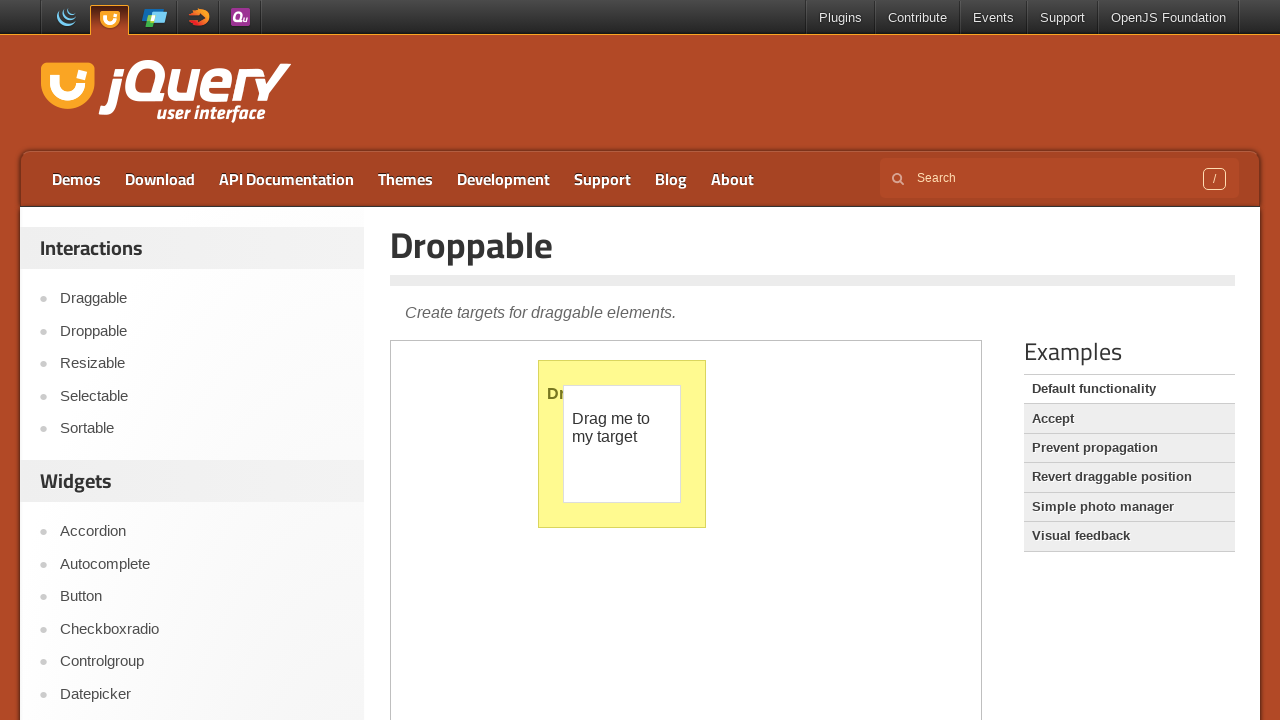

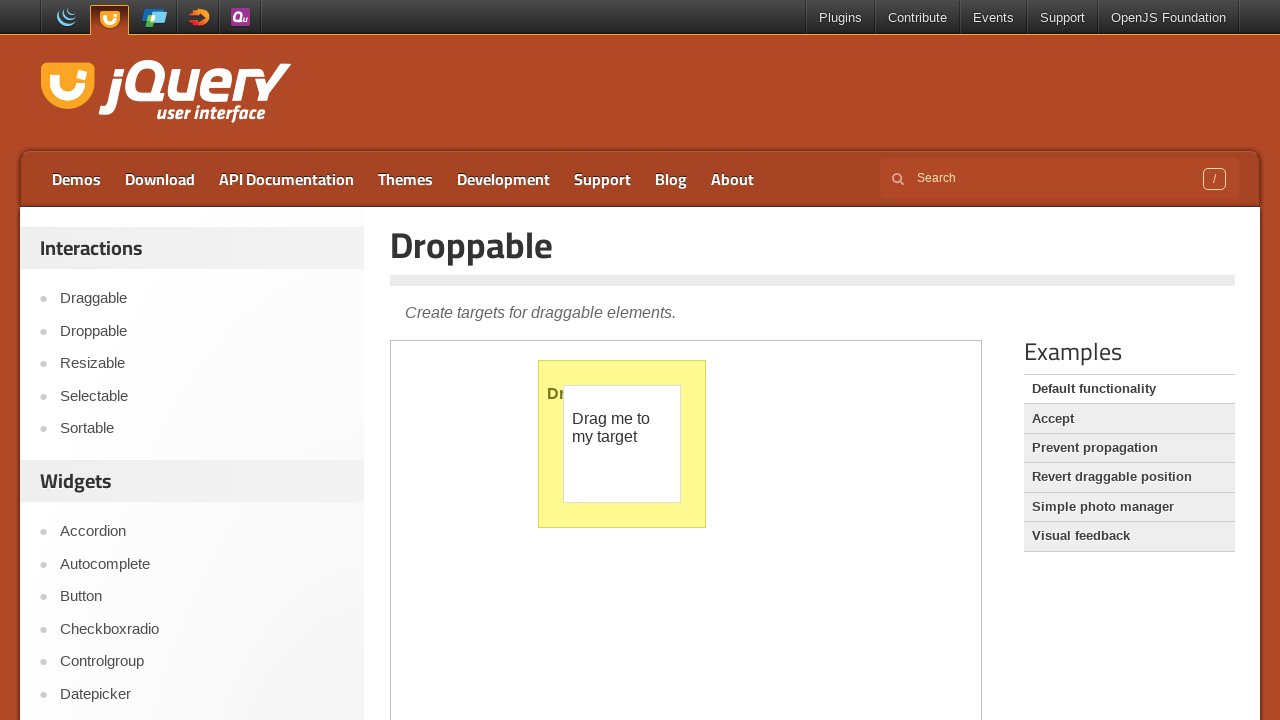